Tests ascending sort on the "Due" column using semantic class selectors on table2, which has helpful markup attributes.

Starting URL: http://the-internet.herokuapp.com/tables

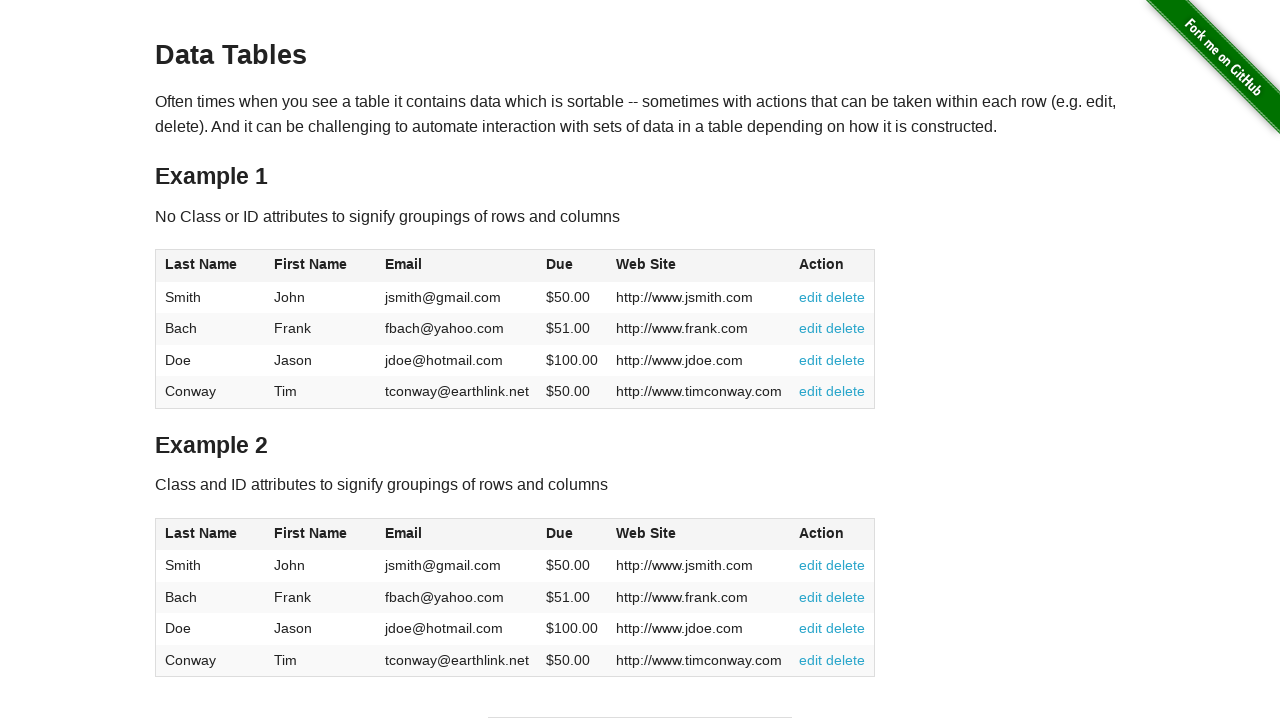

Clicked Due column header in table2 to sort ascending at (560, 533) on #table2 thead .dues
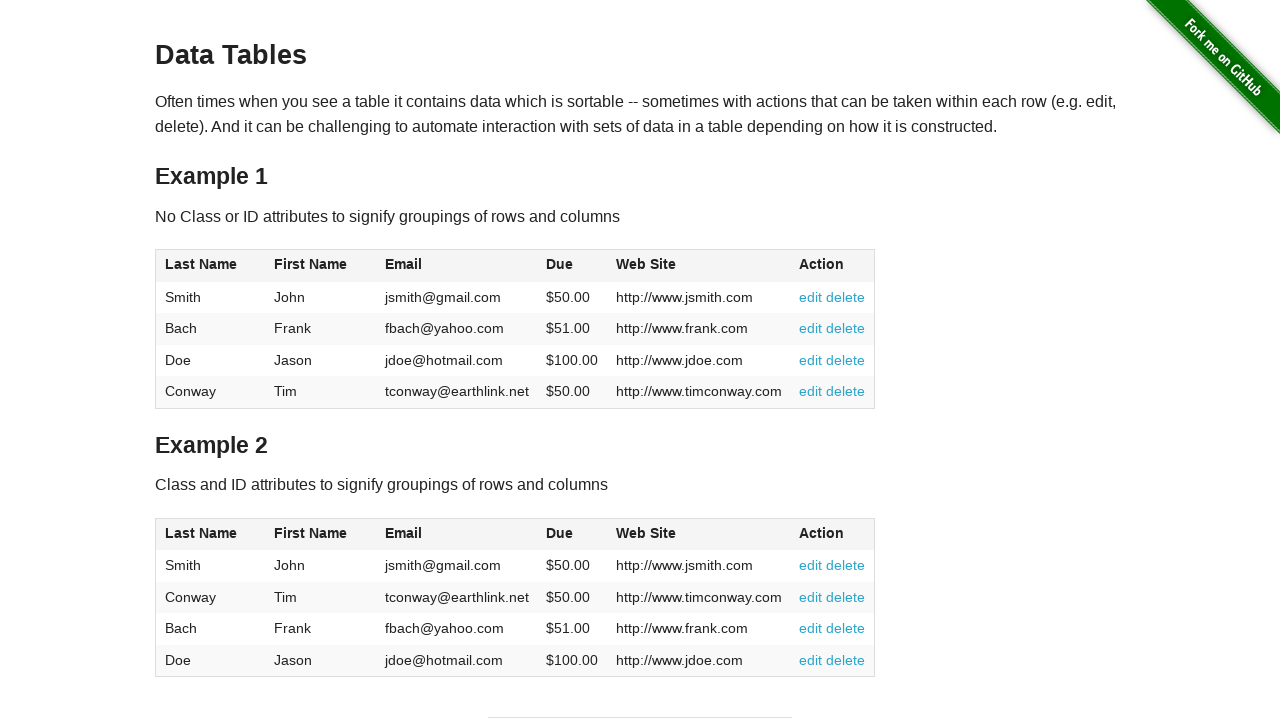

Table2 sorted by Due column in ascending order
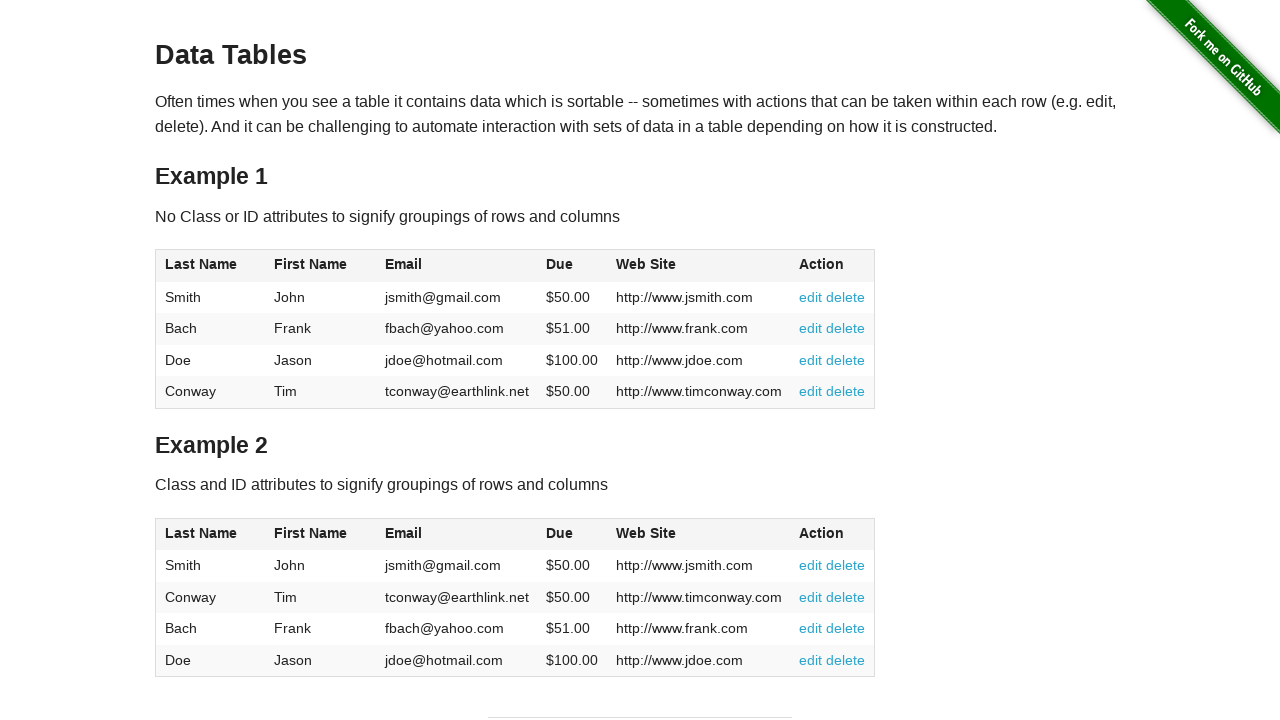

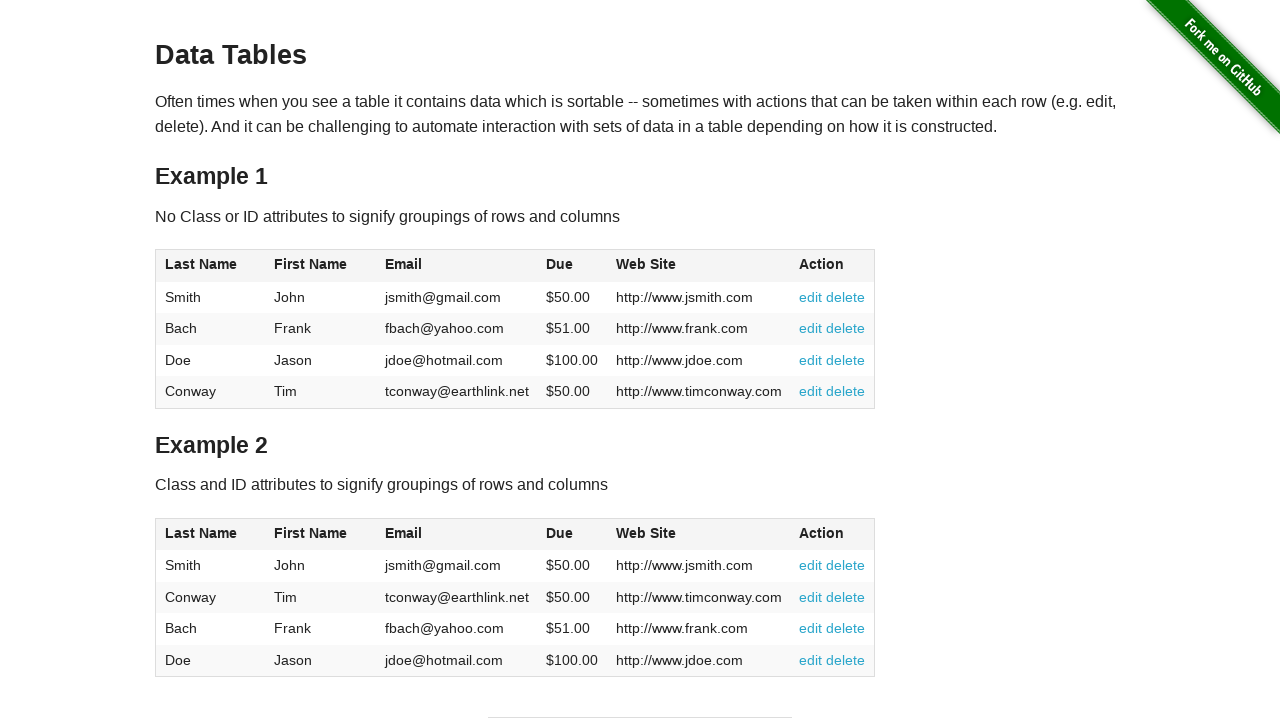